Tests radio button interaction by navigating to an HTML forms tutorial page, locating radio buttons within a specific form section, and clicking on the "milk" and "water" radio button options.

Starting URL: http://www.echoecho.com/htmlforms10.htm

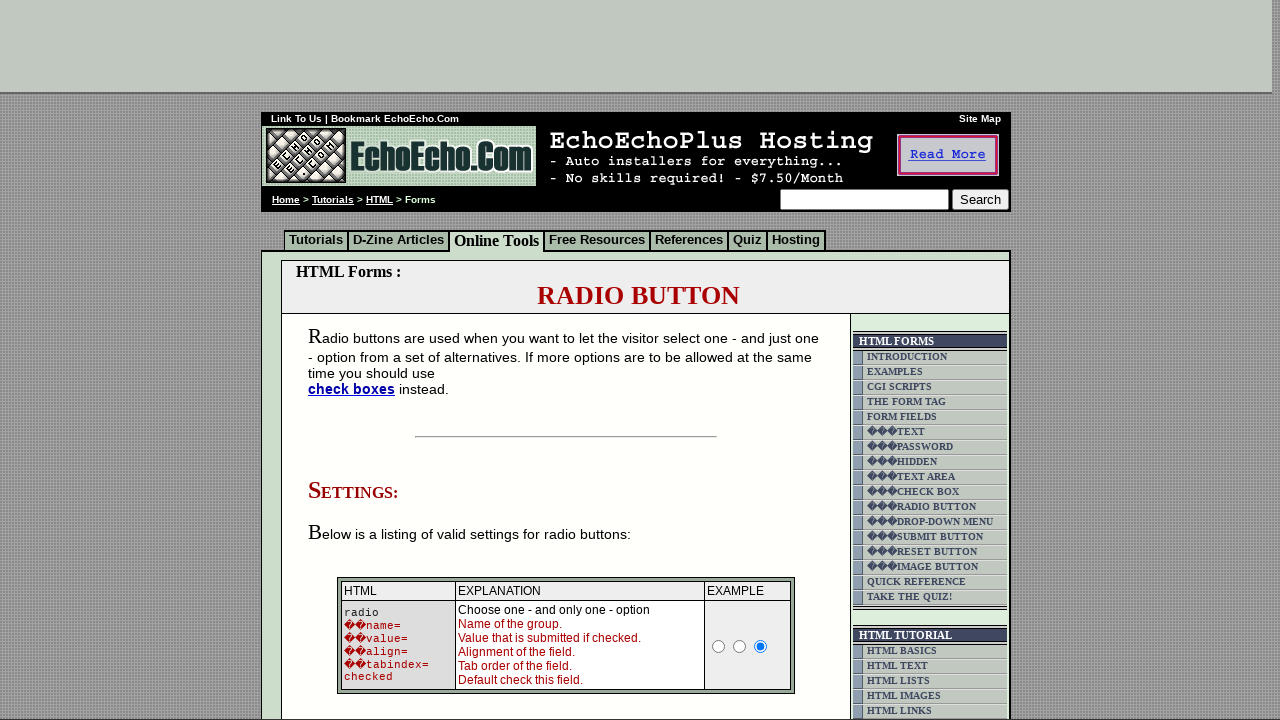

Navigated to HTML forms tutorial page
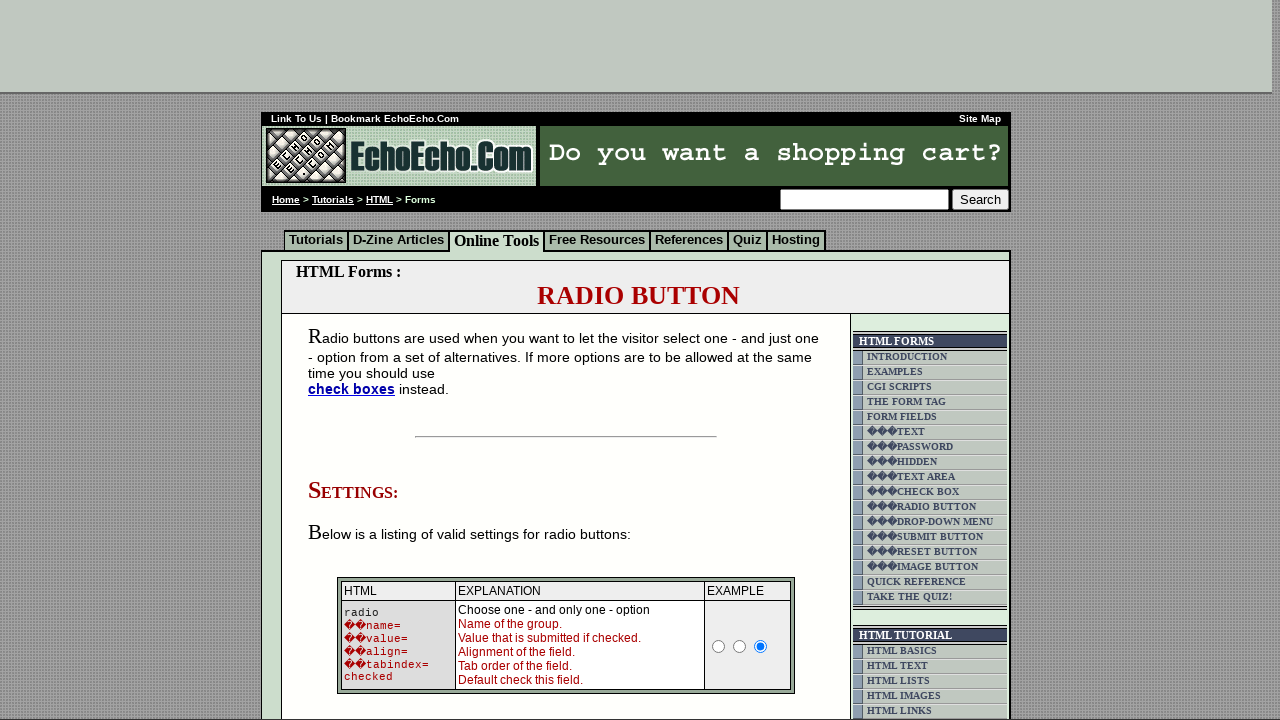

Radio button form section loaded
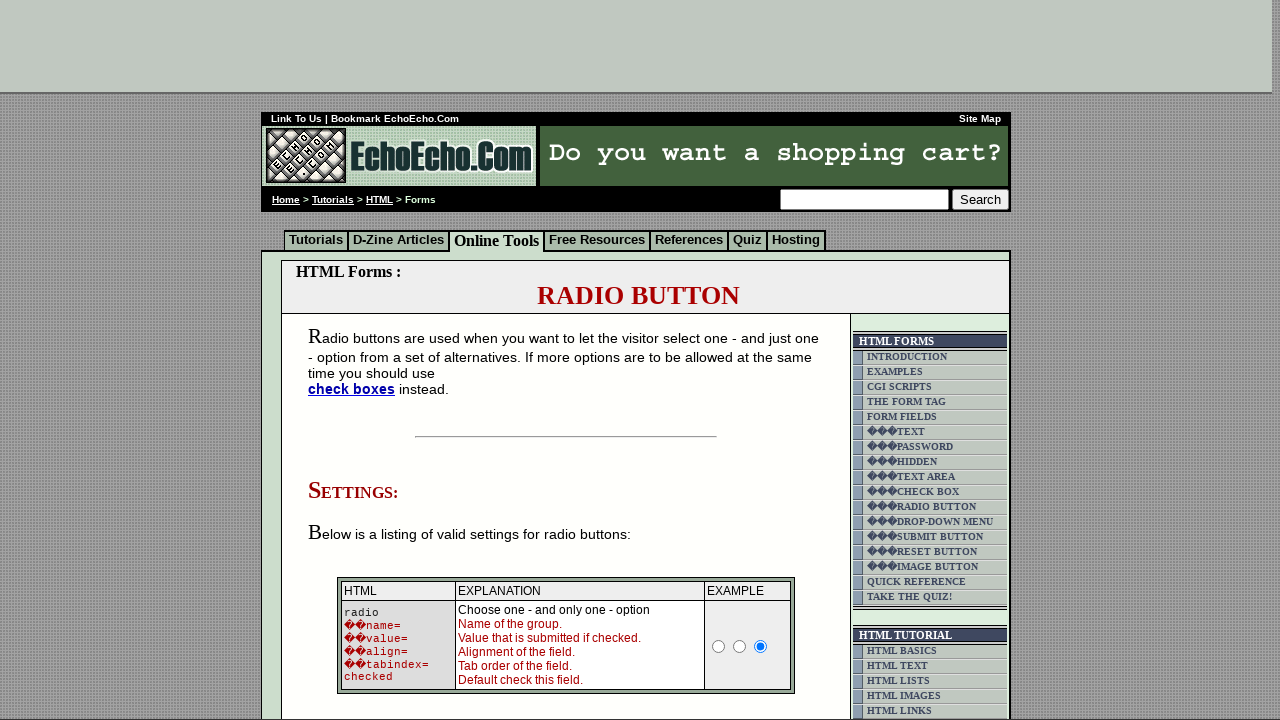

Located milk radio button
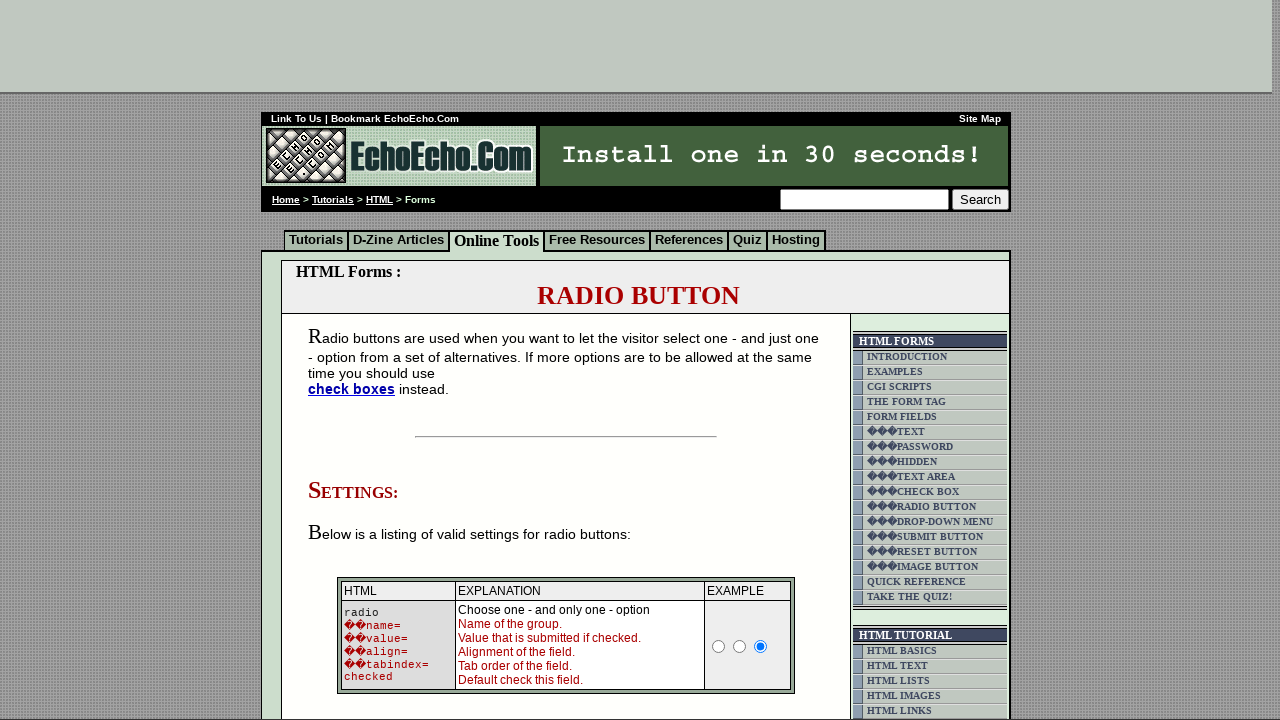

Clicked milk radio button at (356, 360) on input[type='radio'][value='Milk']
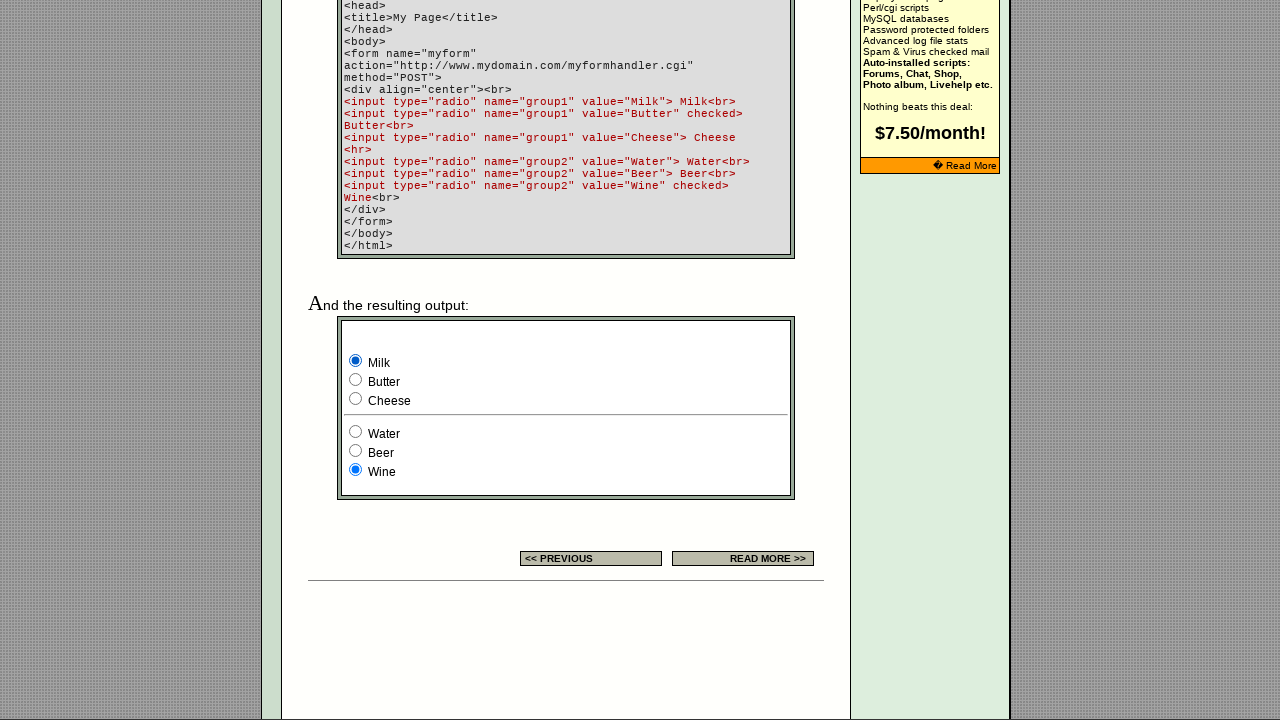

Located water radio button
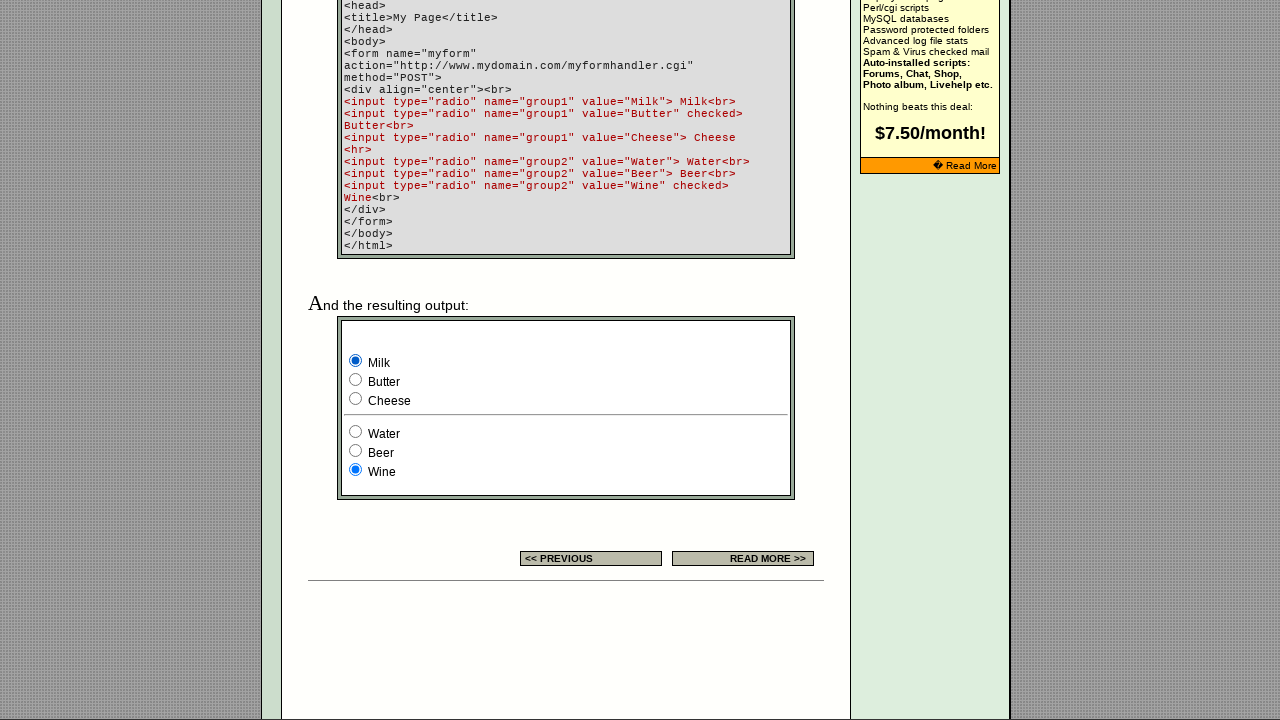

Clicked water radio button at (356, 432) on input[type='radio'][value='Water']
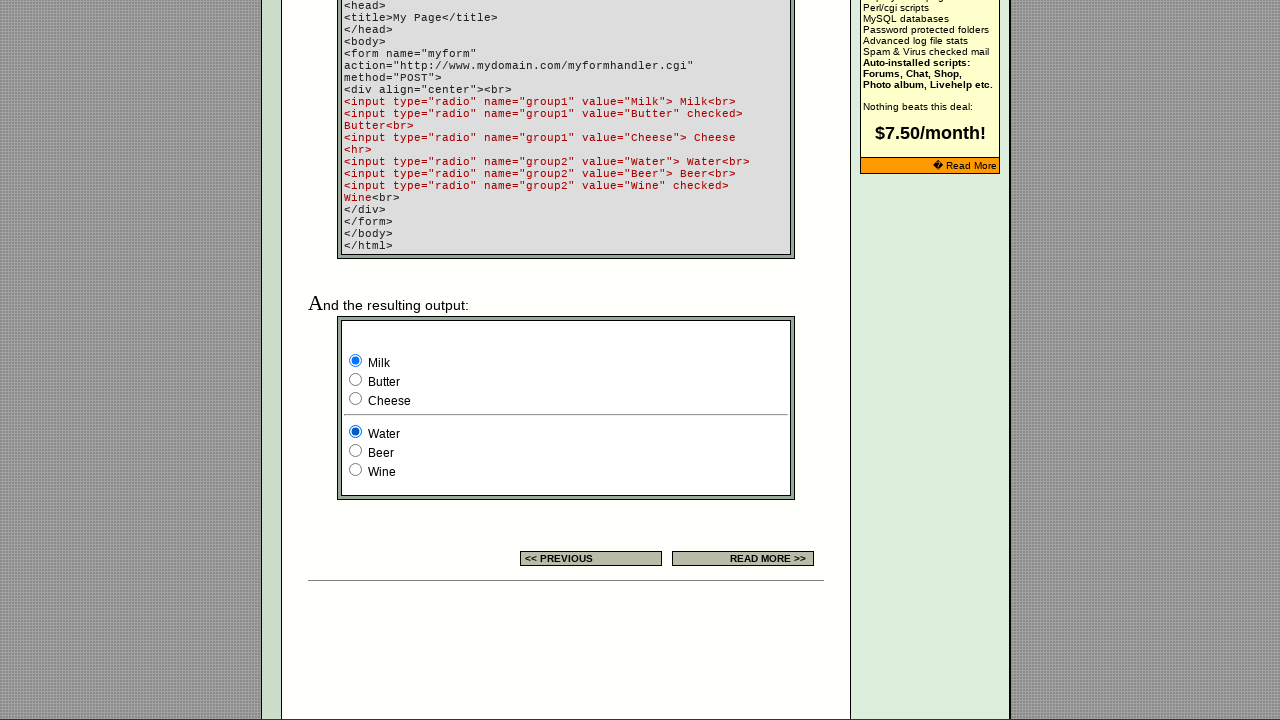

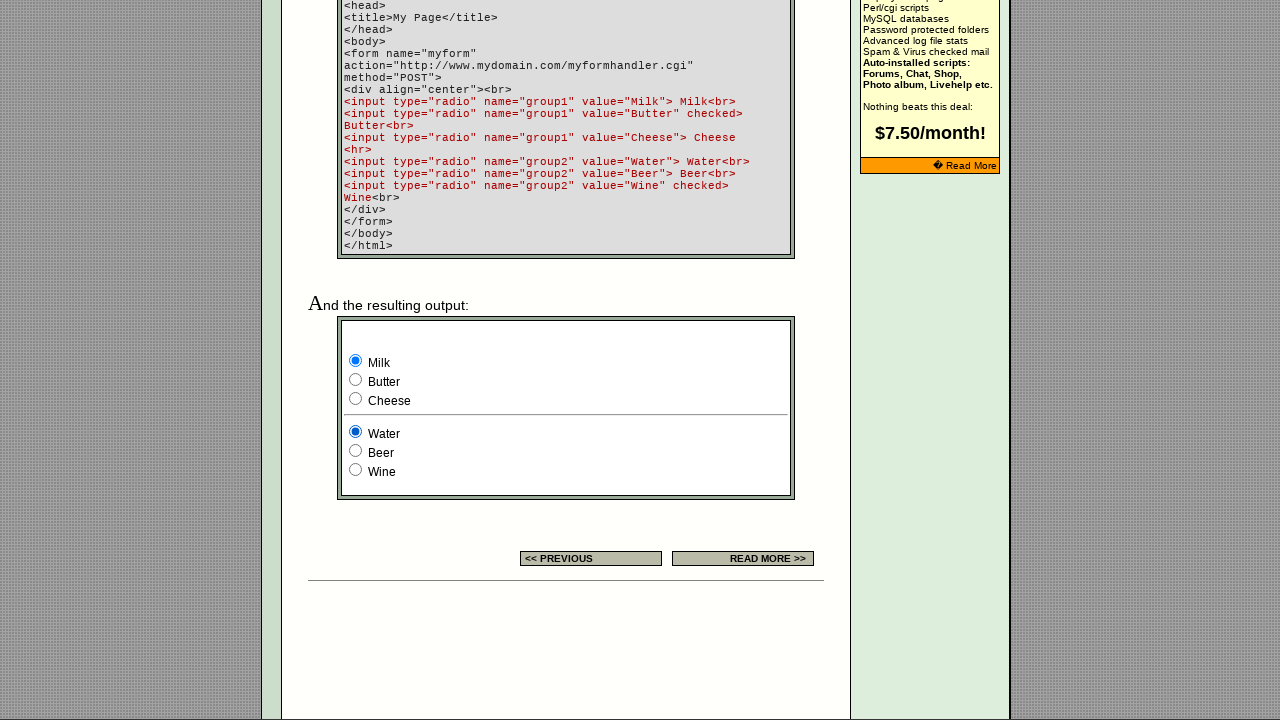